Tests that Clear completed button is hidden when no items are completed

Starting URL: https://demo.playwright.dev/todomvc

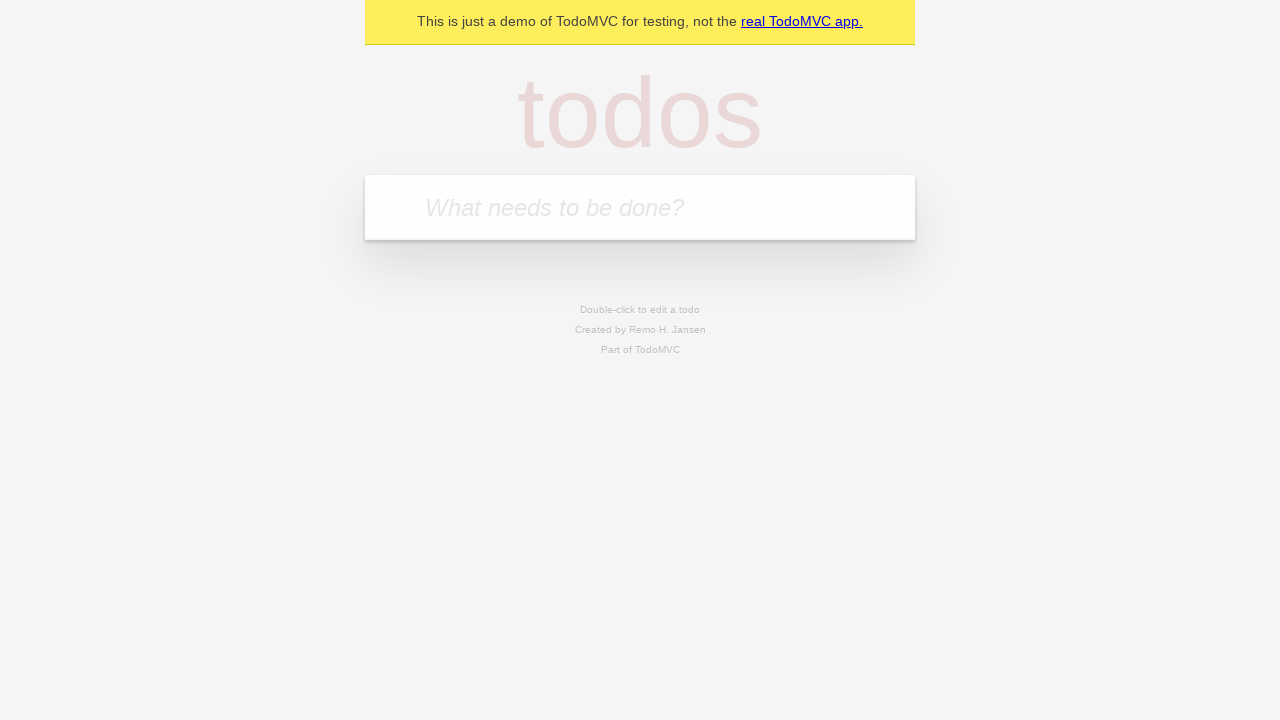

Filled todo input with 'buy some cheese' on internal:attr=[placeholder="What needs to be done?"i]
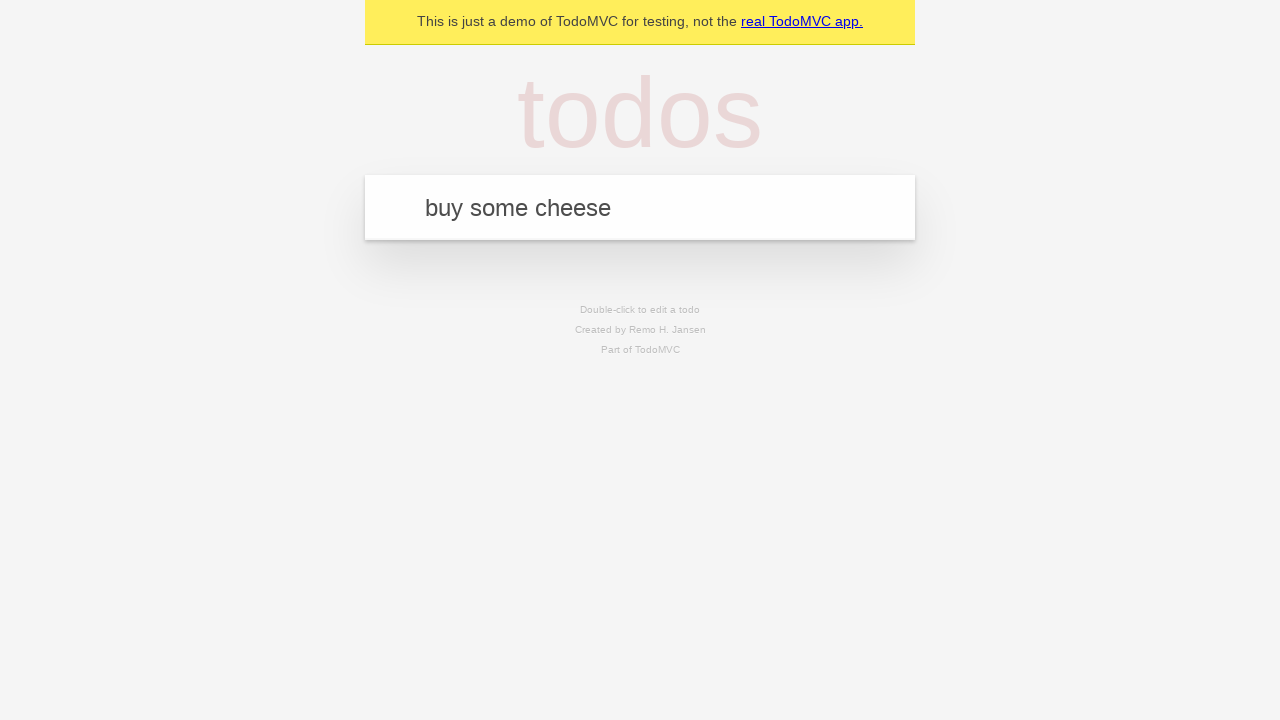

Pressed Enter to add first todo on internal:attr=[placeholder="What needs to be done?"i]
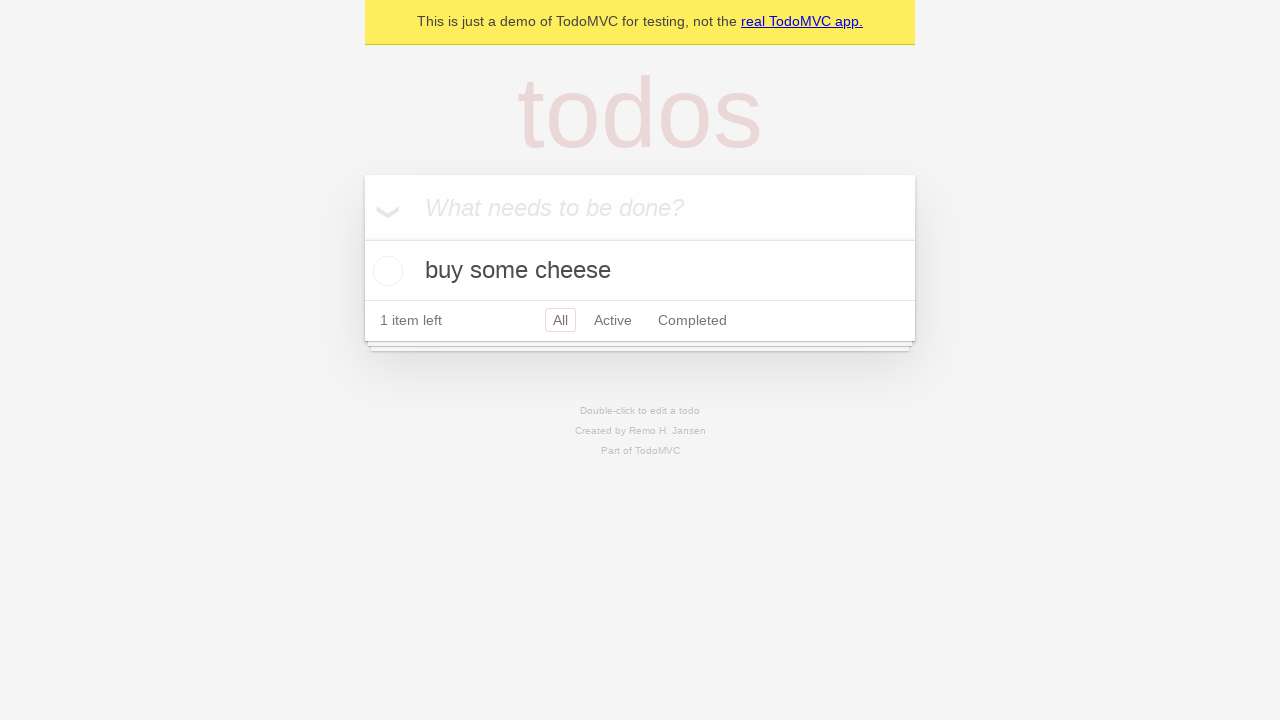

Filled todo input with 'feed the cat' on internal:attr=[placeholder="What needs to be done?"i]
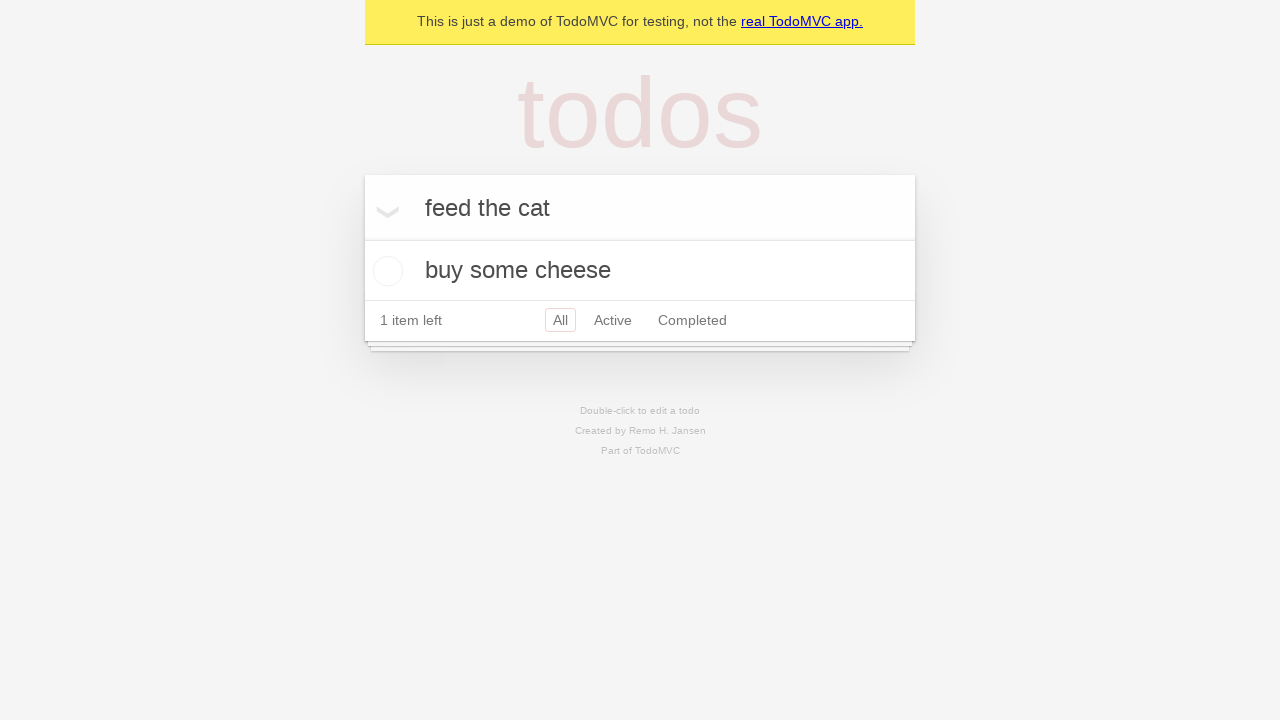

Pressed Enter to add second todo on internal:attr=[placeholder="What needs to be done?"i]
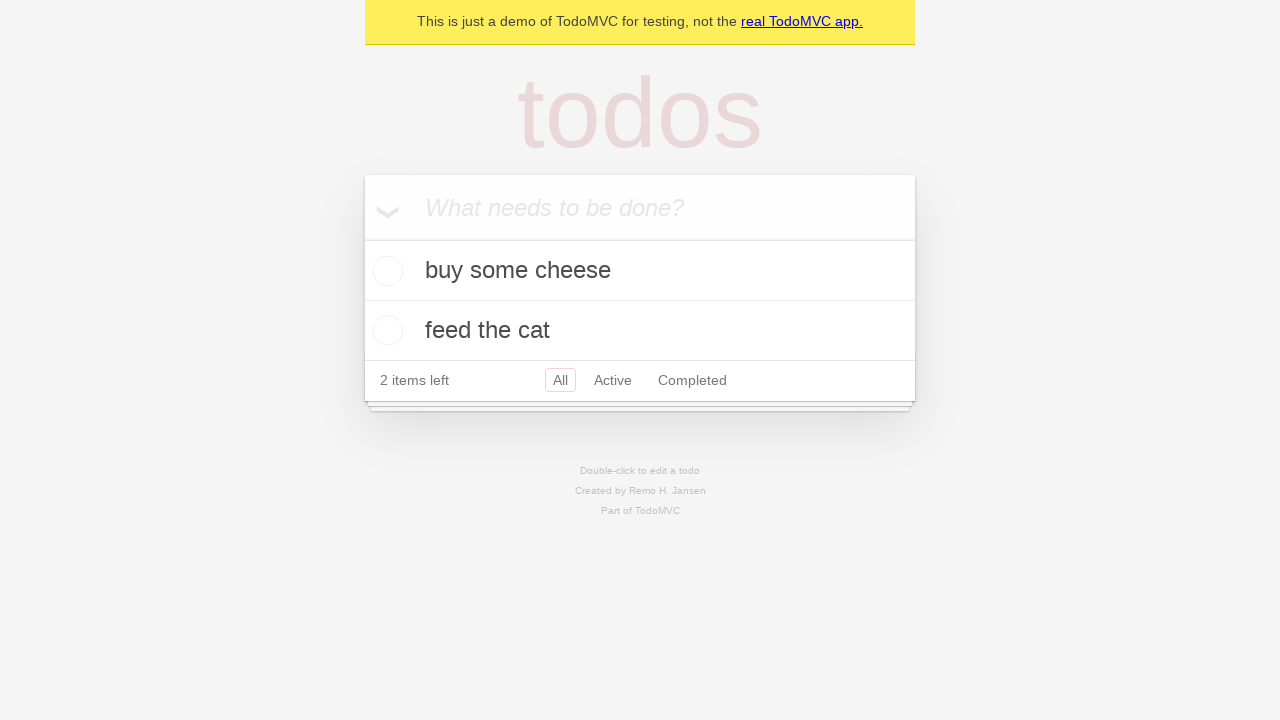

Filled todo input with 'book a doctors appointment' on internal:attr=[placeholder="What needs to be done?"i]
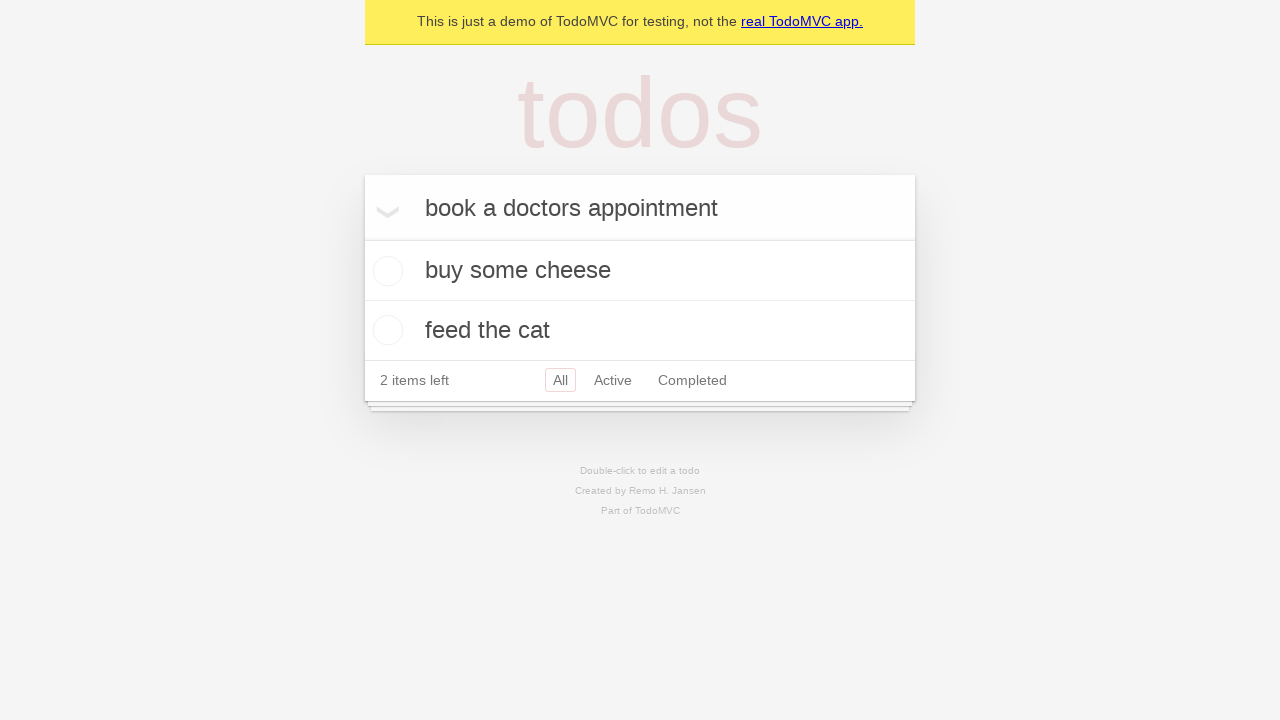

Pressed Enter to add third todo on internal:attr=[placeholder="What needs to be done?"i]
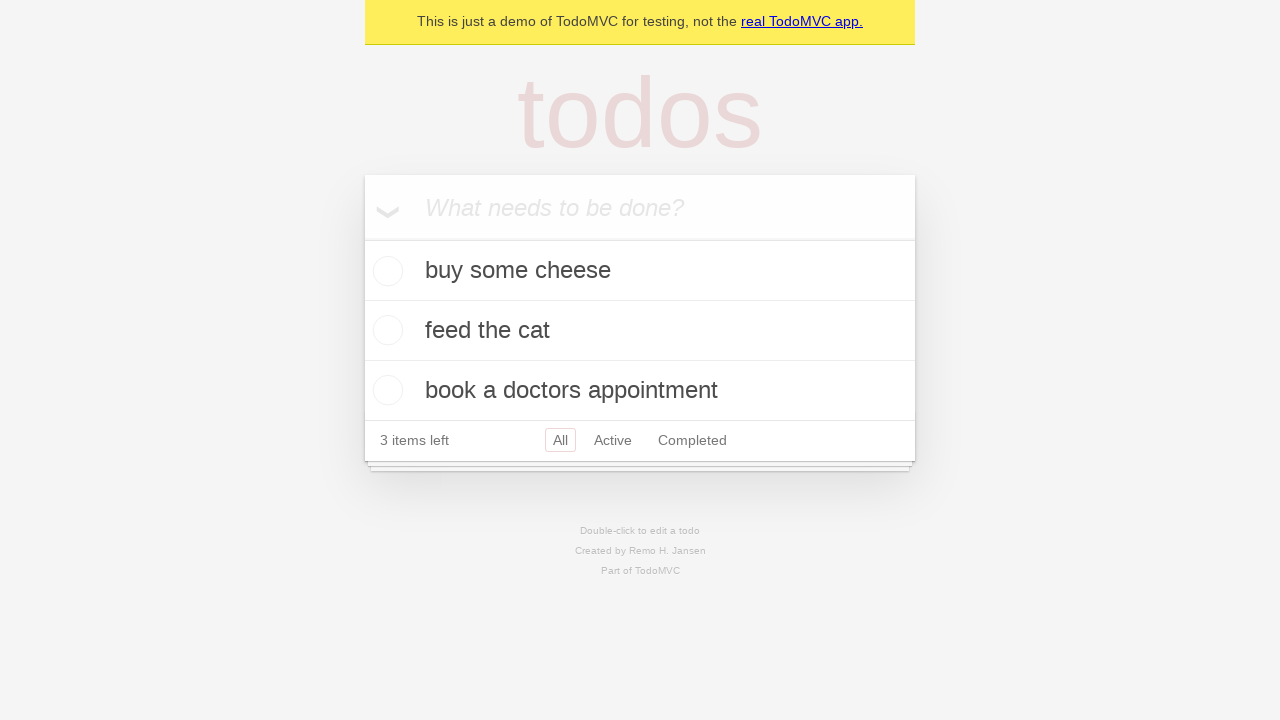

Checked the first todo item as completed at (385, 271) on .todo-list li .toggle >> nth=0
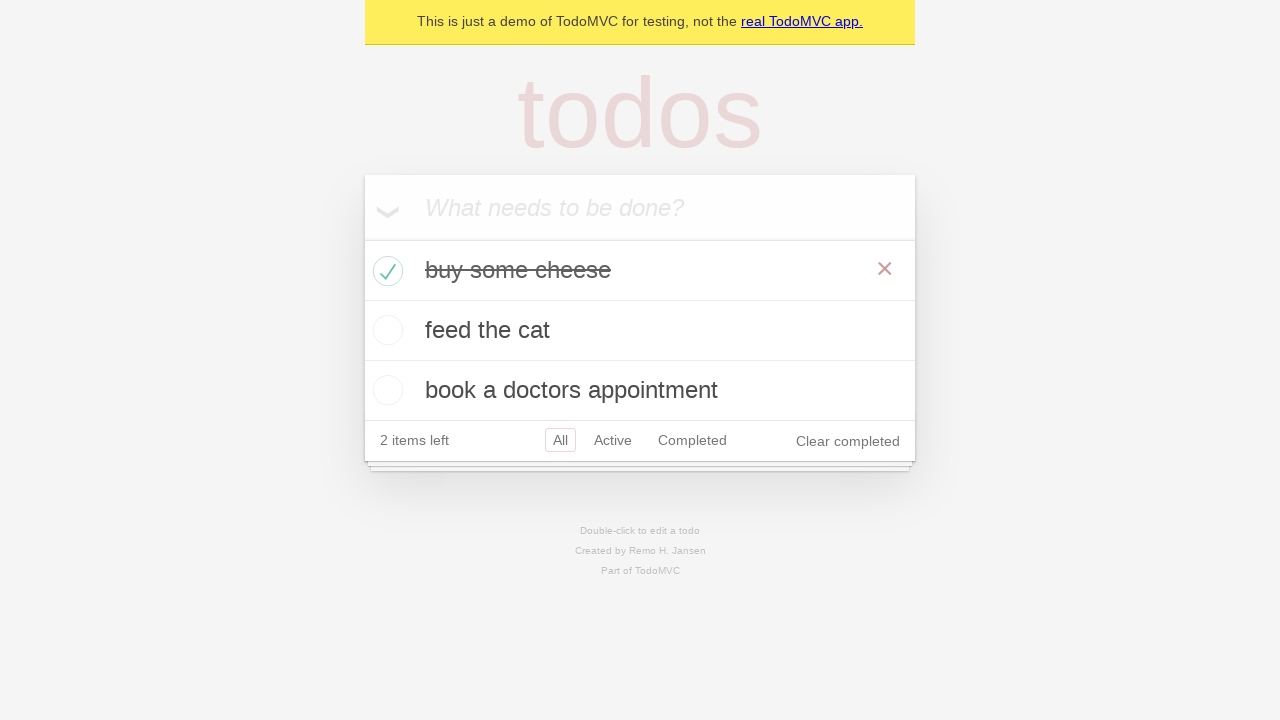

Clicked Clear completed button at (848, 441) on internal:role=button[name="Clear completed"i]
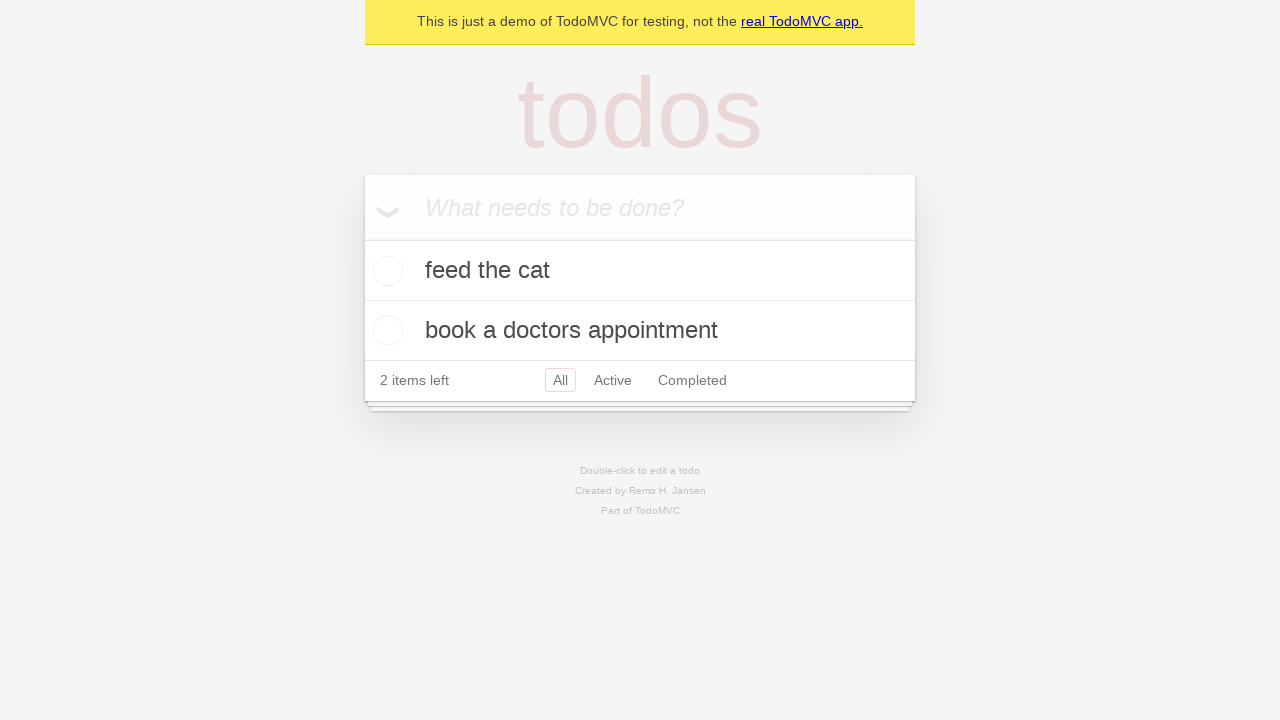

Waited for UI to update after clearing completed items
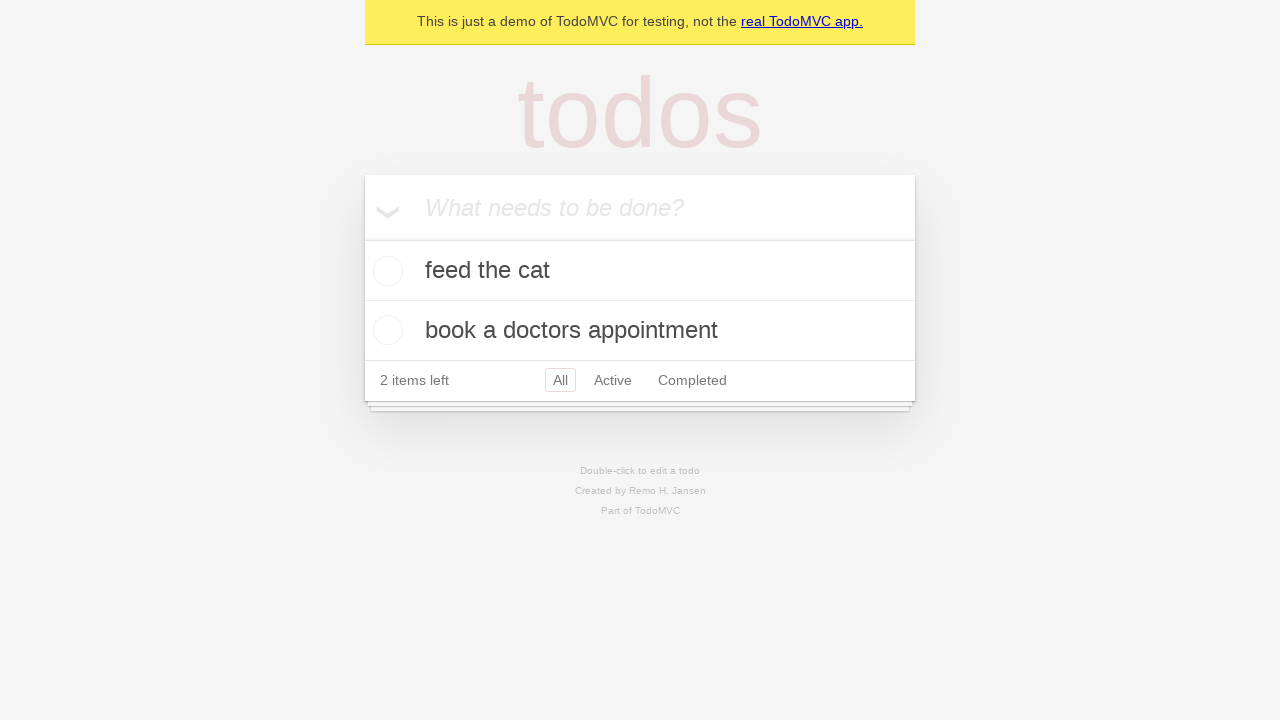

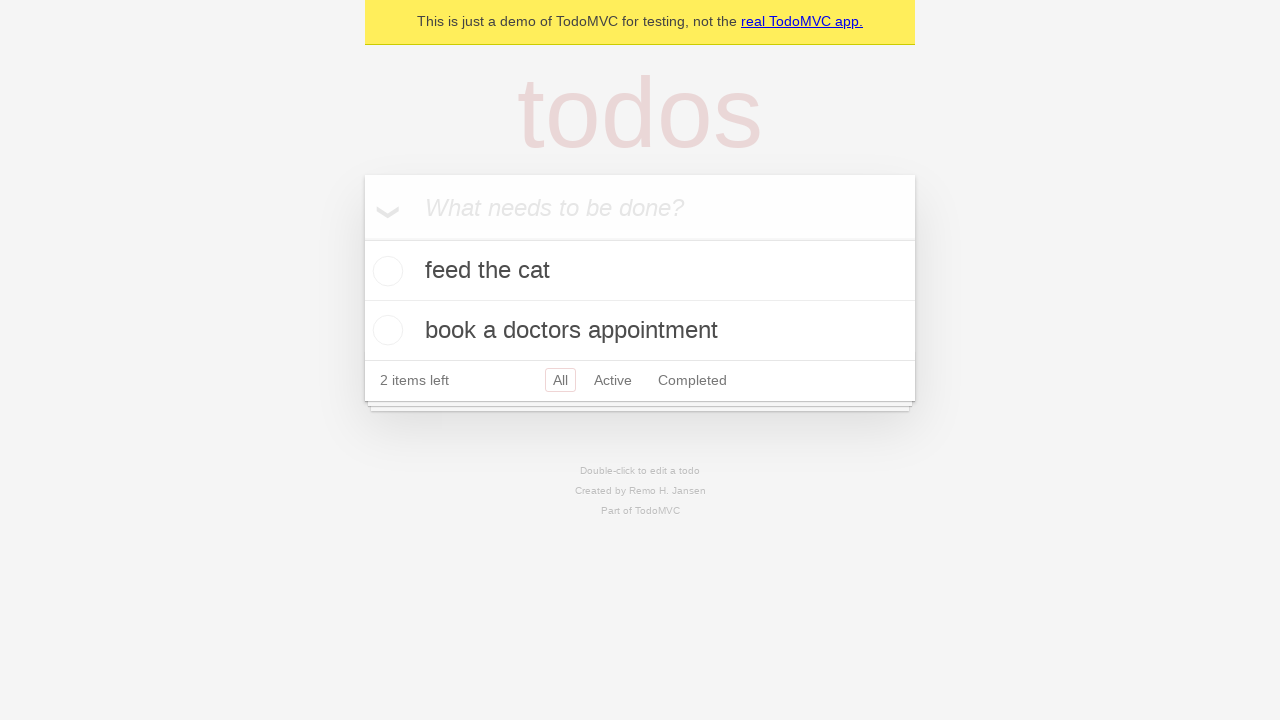